Navigates to FromJapan corporate website and verifies the page loads by checking the title

Starting URL: http://corporate.fromjapan.co.jp/ja/

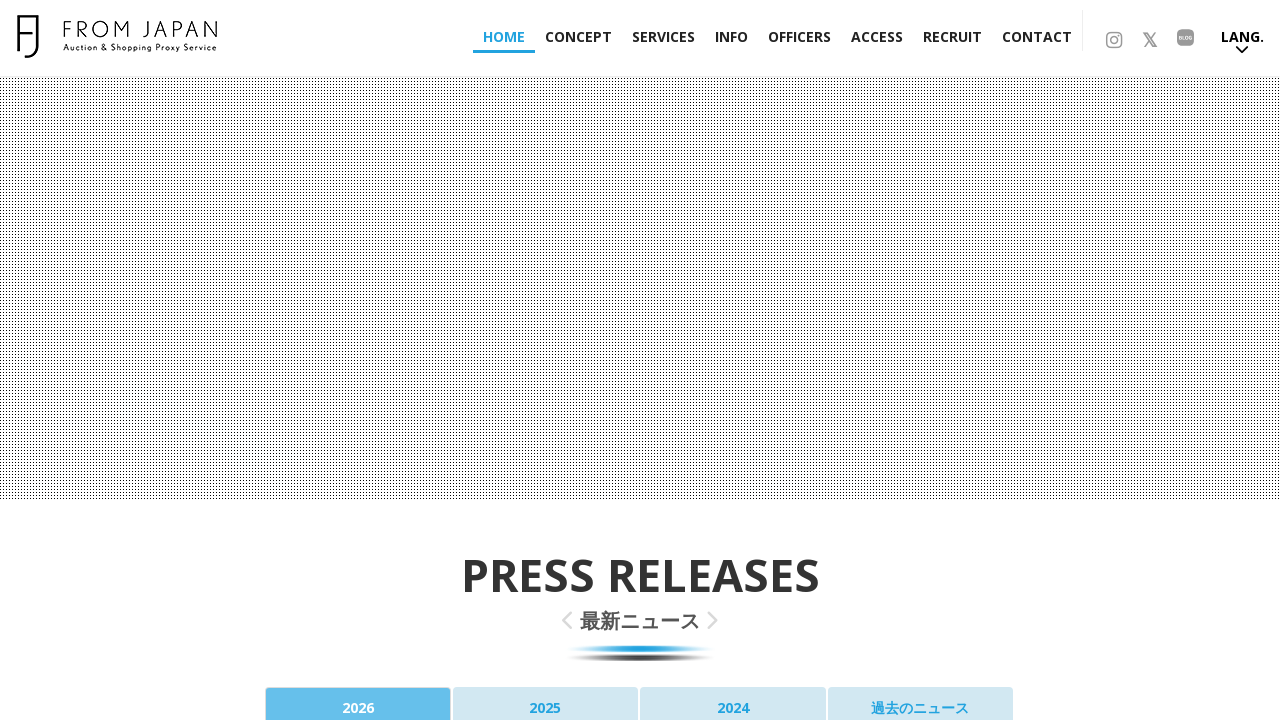

Waited for DOM content to load
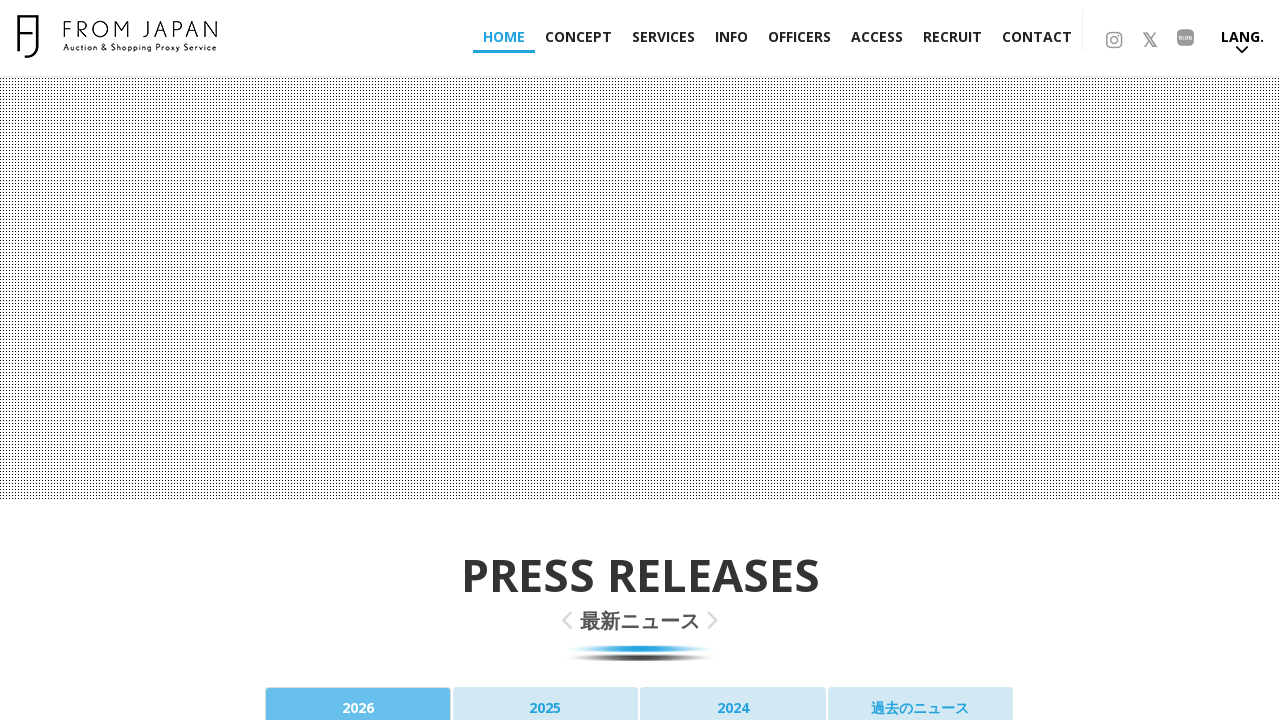

Verified page title is not empty
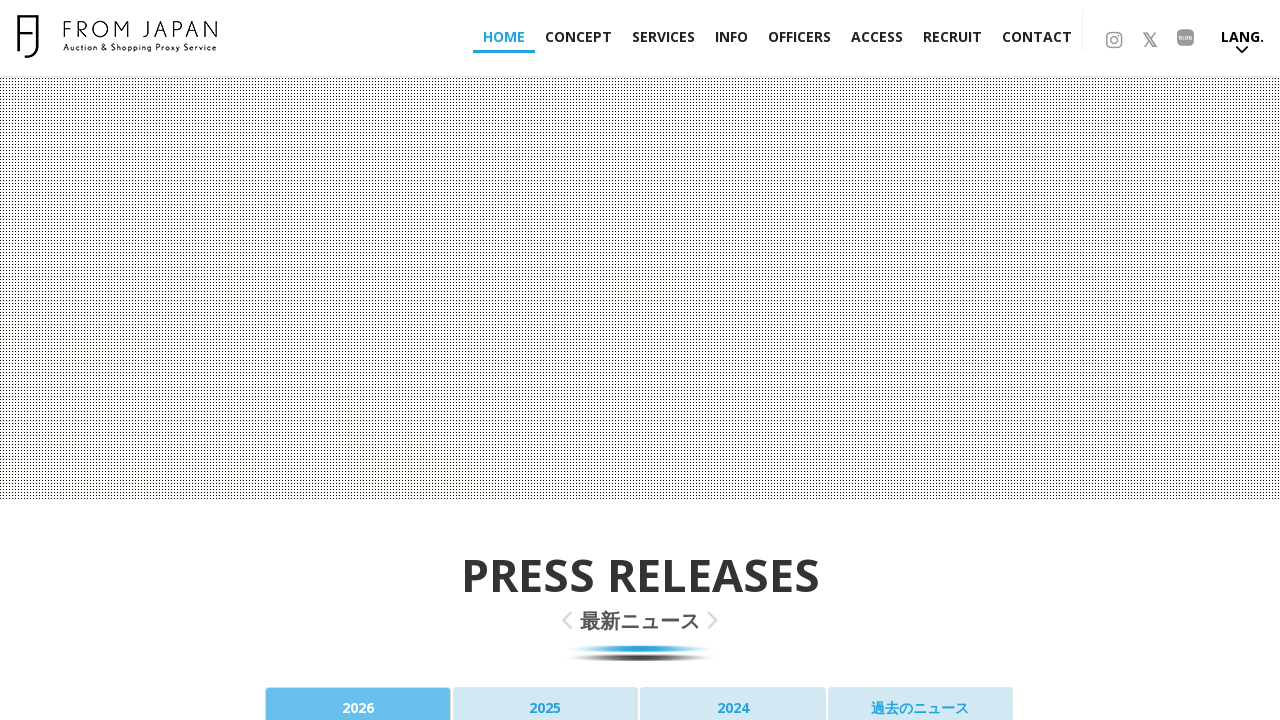

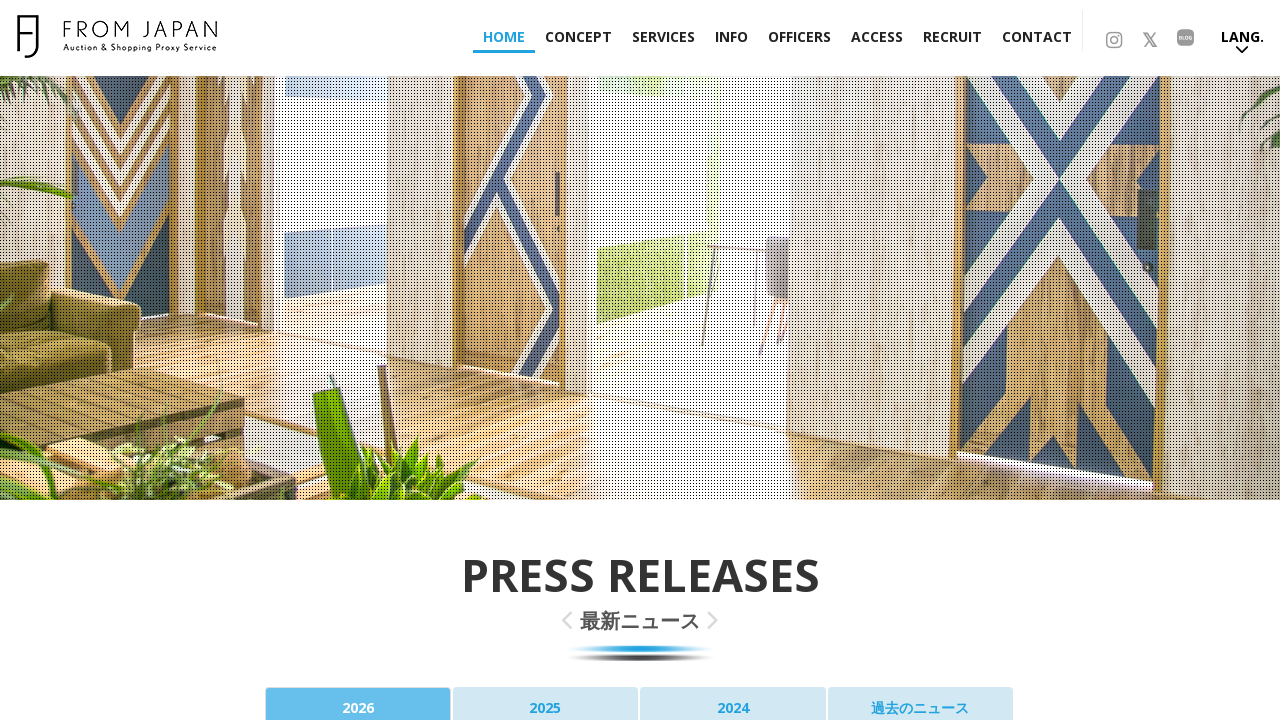